Tests JavaScript prompt alert handling by navigating to W3Schools Try It editor, switching to the iframe, clicking a button to trigger a prompt, entering text into the prompt, and accepting it.

Starting URL: https://www.w3schools.com/js/tryit.asp?filename=tryjs_prompt

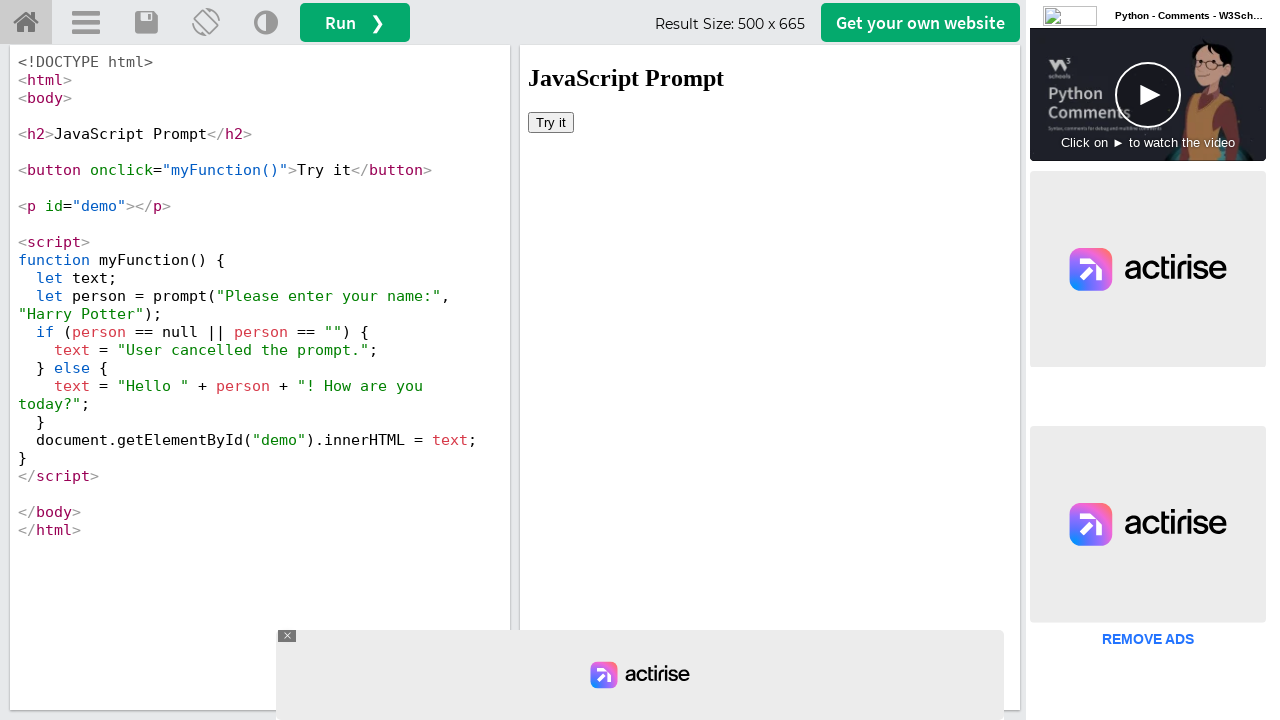

Located the iframe containing the result
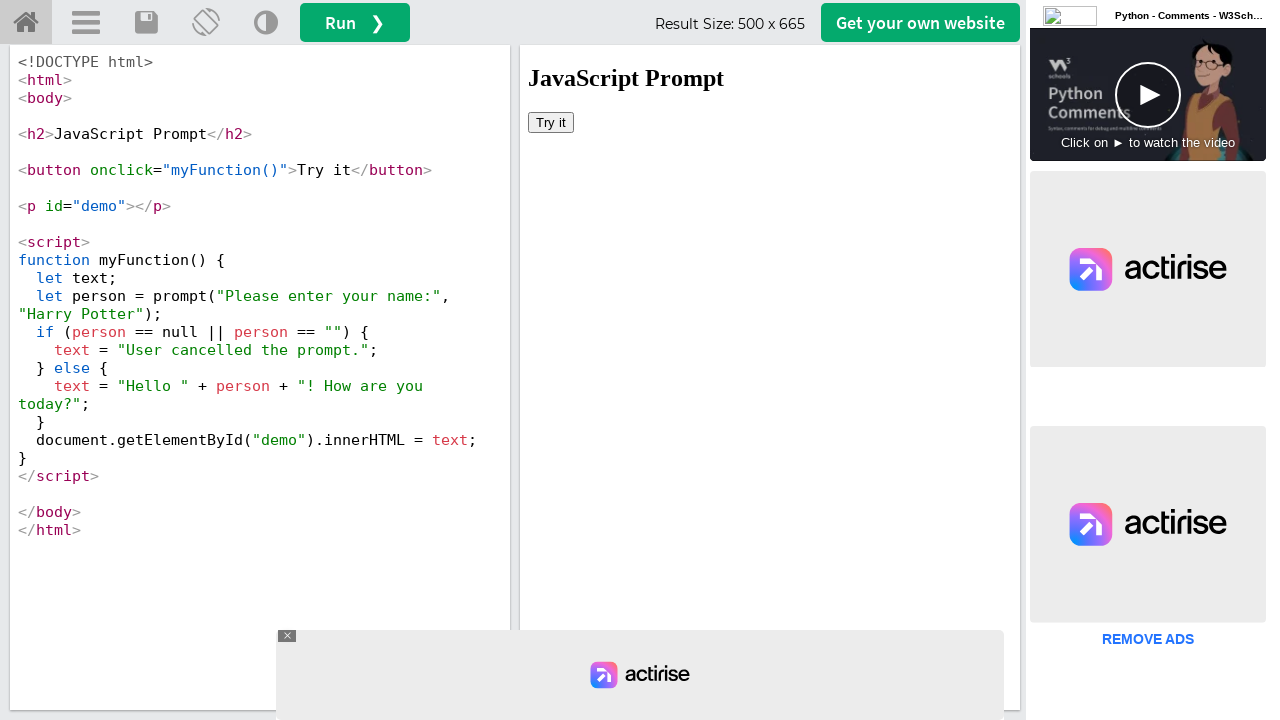

Clicked button to trigger prompt alert at (551, 122) on #iframeResult >> internal:control=enter-frame >> xpath=//button
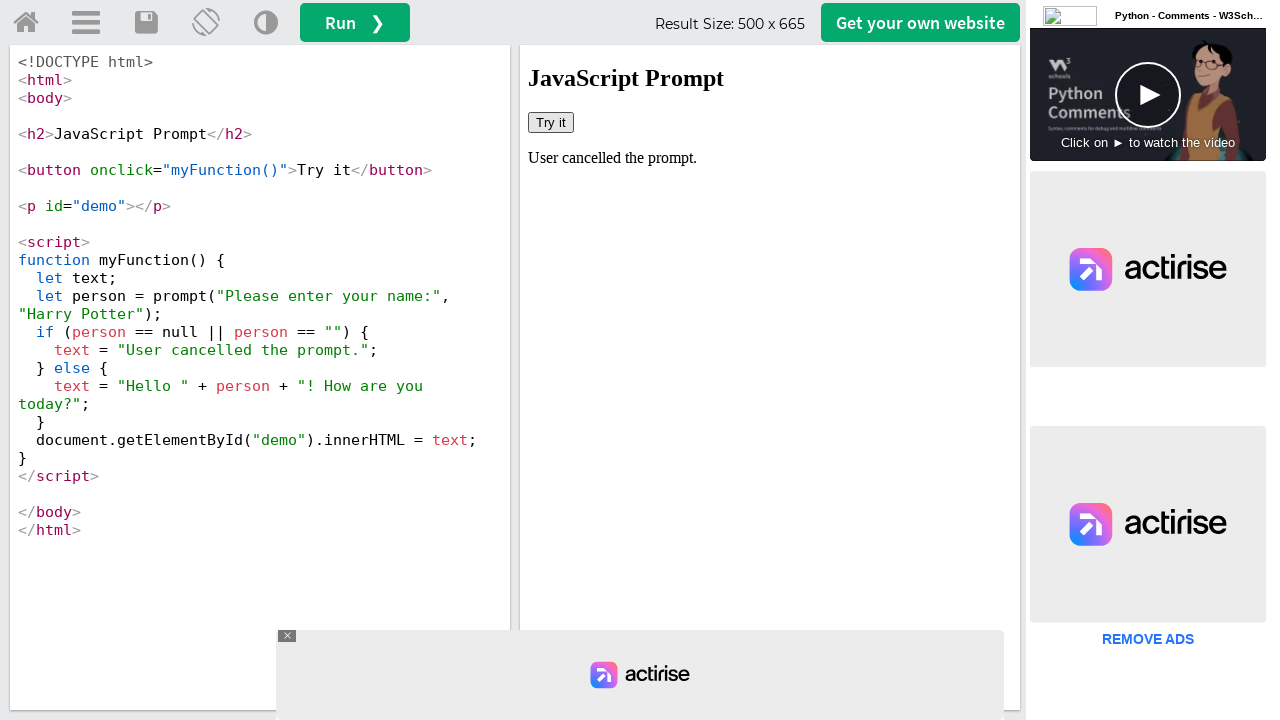

Set up dialog handler to accept prompt with text 'Maria'
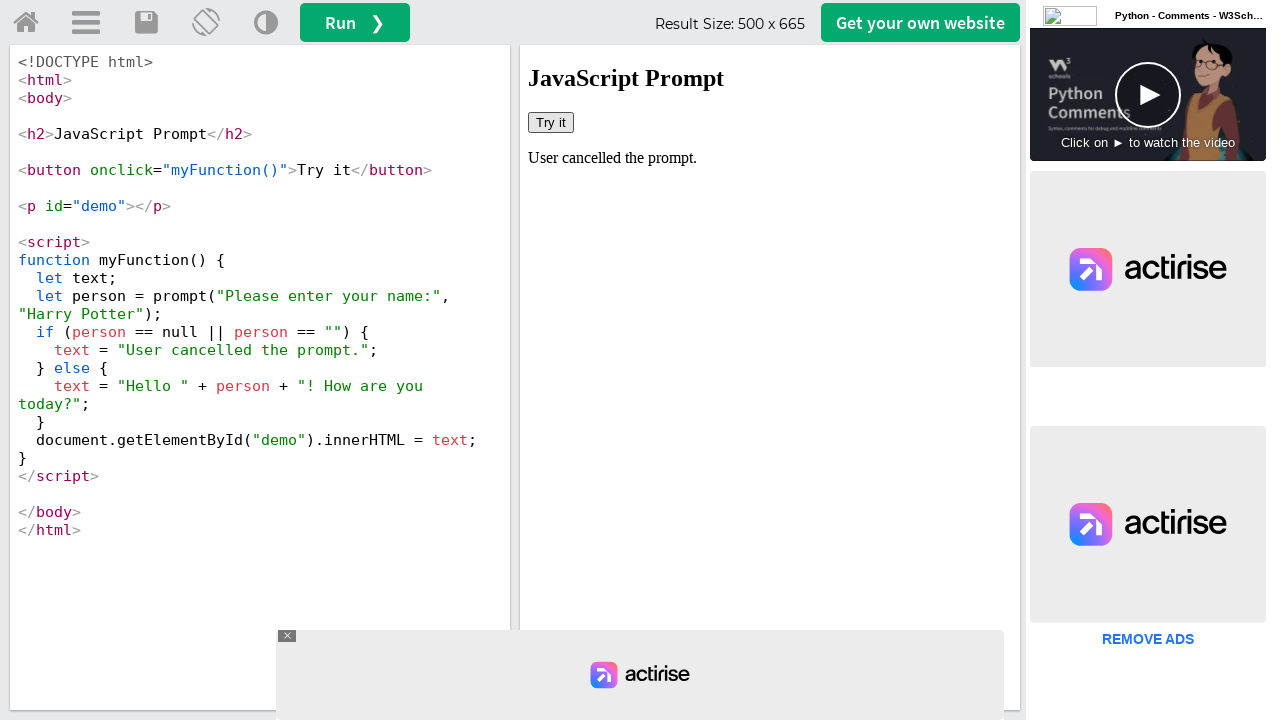

Navigated to W3Schools Try It editor for prompt demo
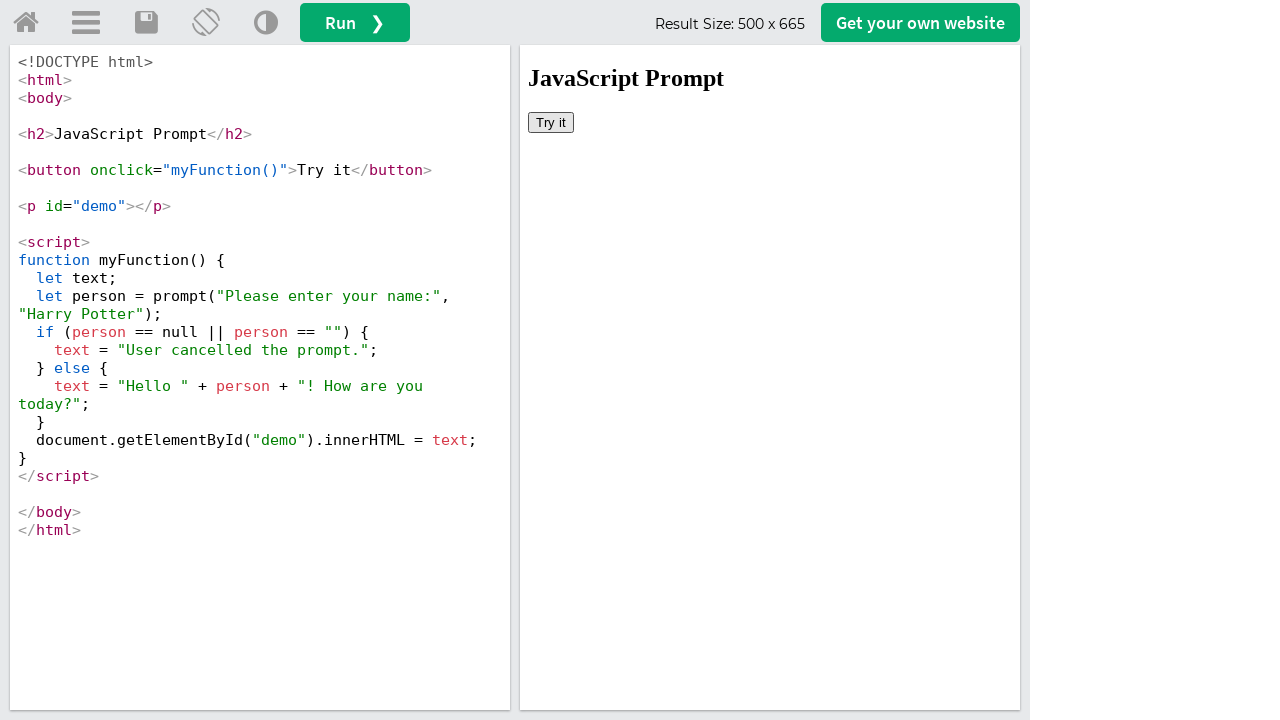

Located the iframe containing the result after page reload
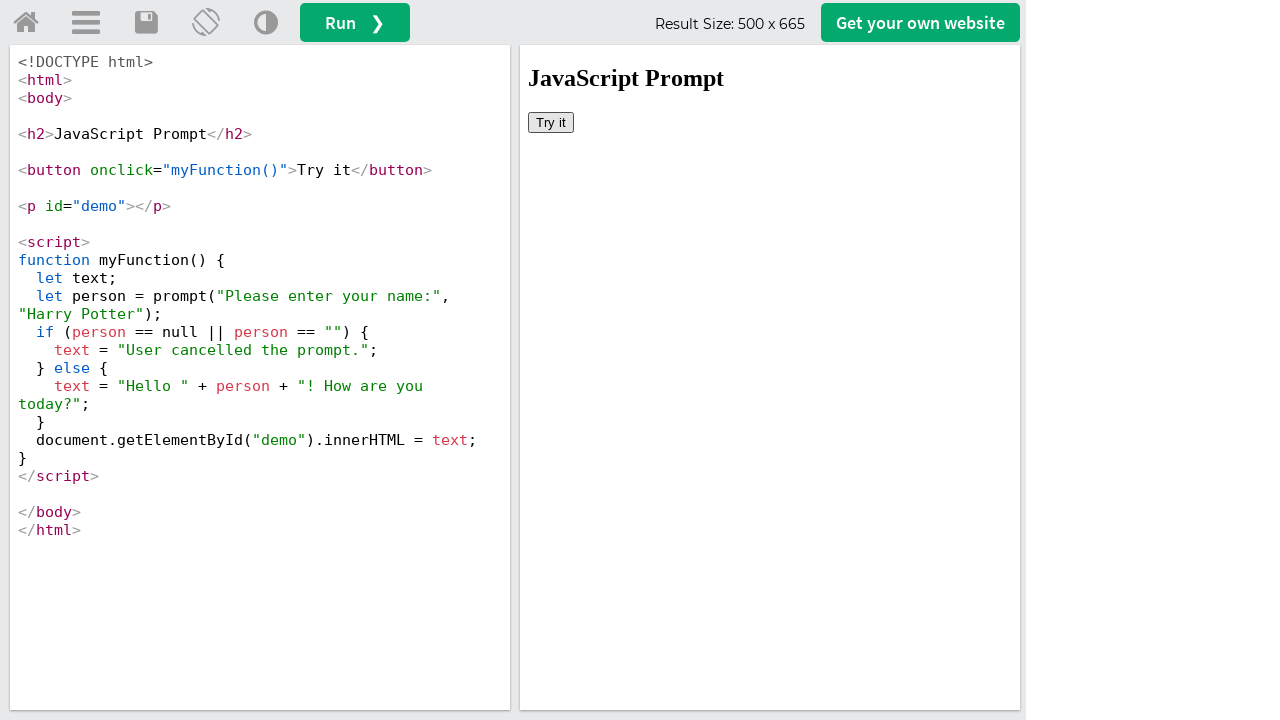

Clicked button to trigger prompt dialog at (551, 122) on #iframeResult >> internal:control=enter-frame >> button
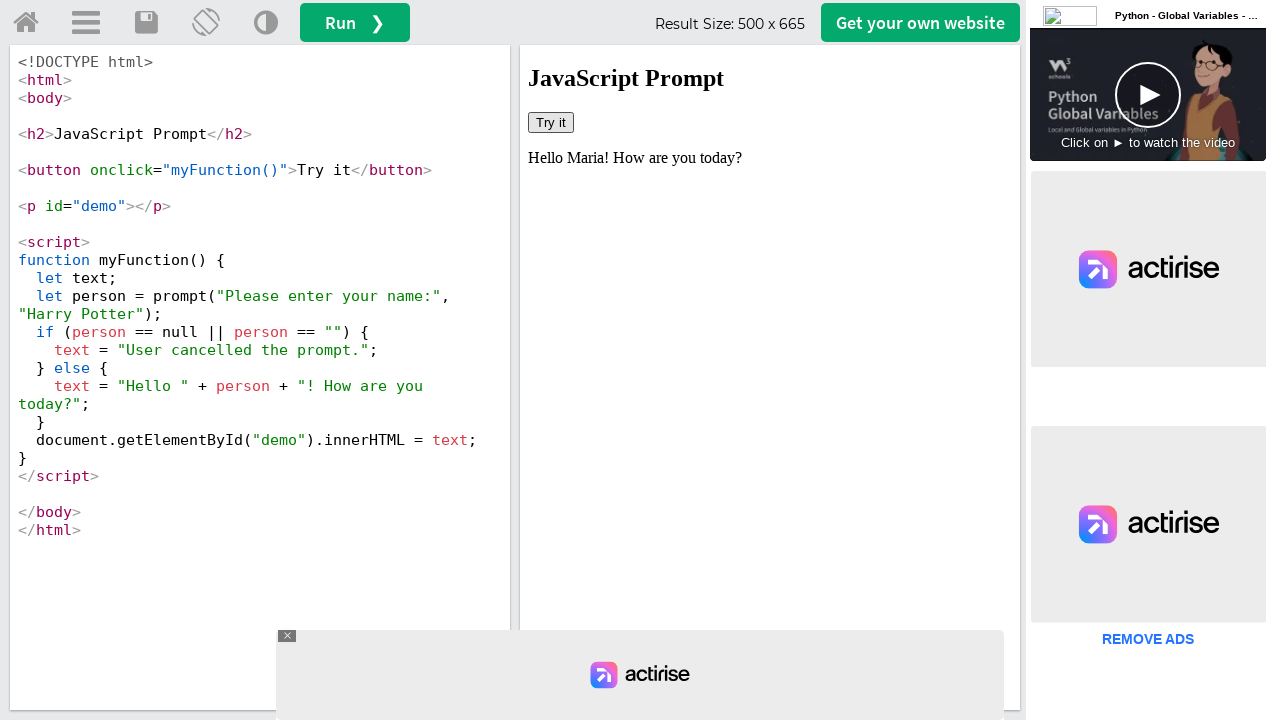

Waited for dialog to be handled and accepted
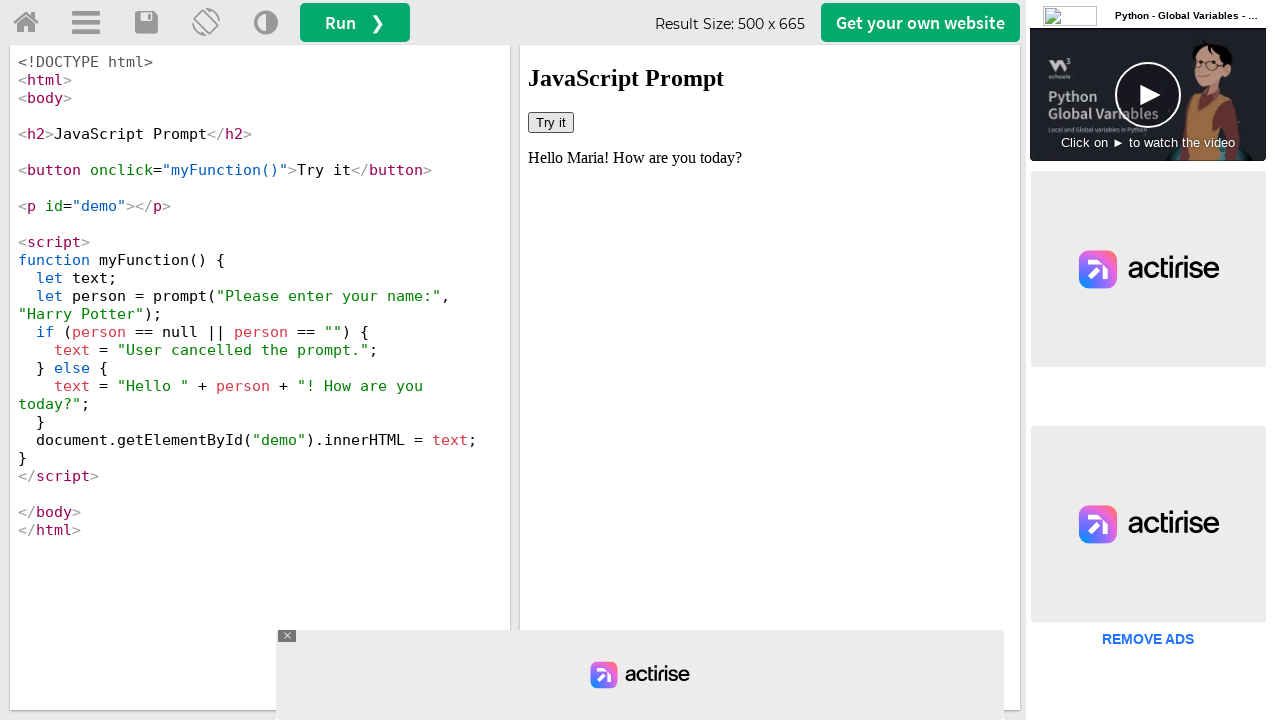

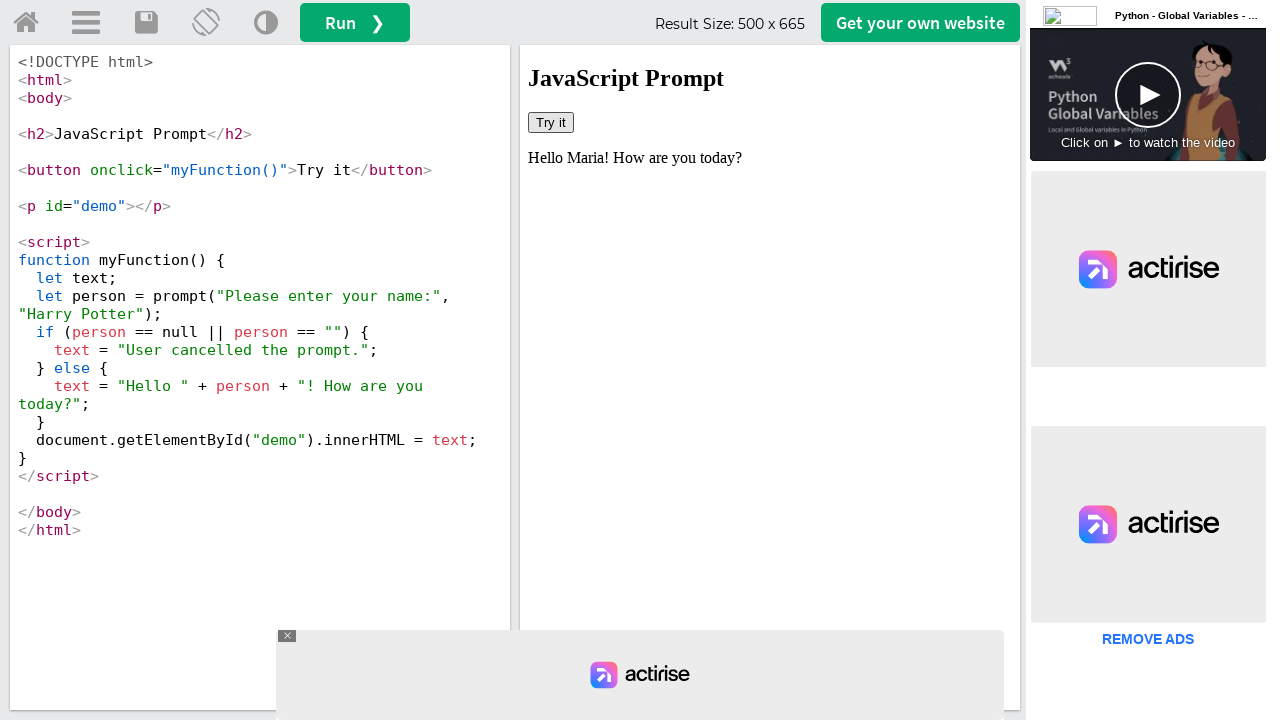